Tests adding a recent search query to favorites by pre-populating localStorage with a recent search, then clicking the save to favorites button and verifying the item moves to the Favorites section.

Starting URL: https://playwright.dev/

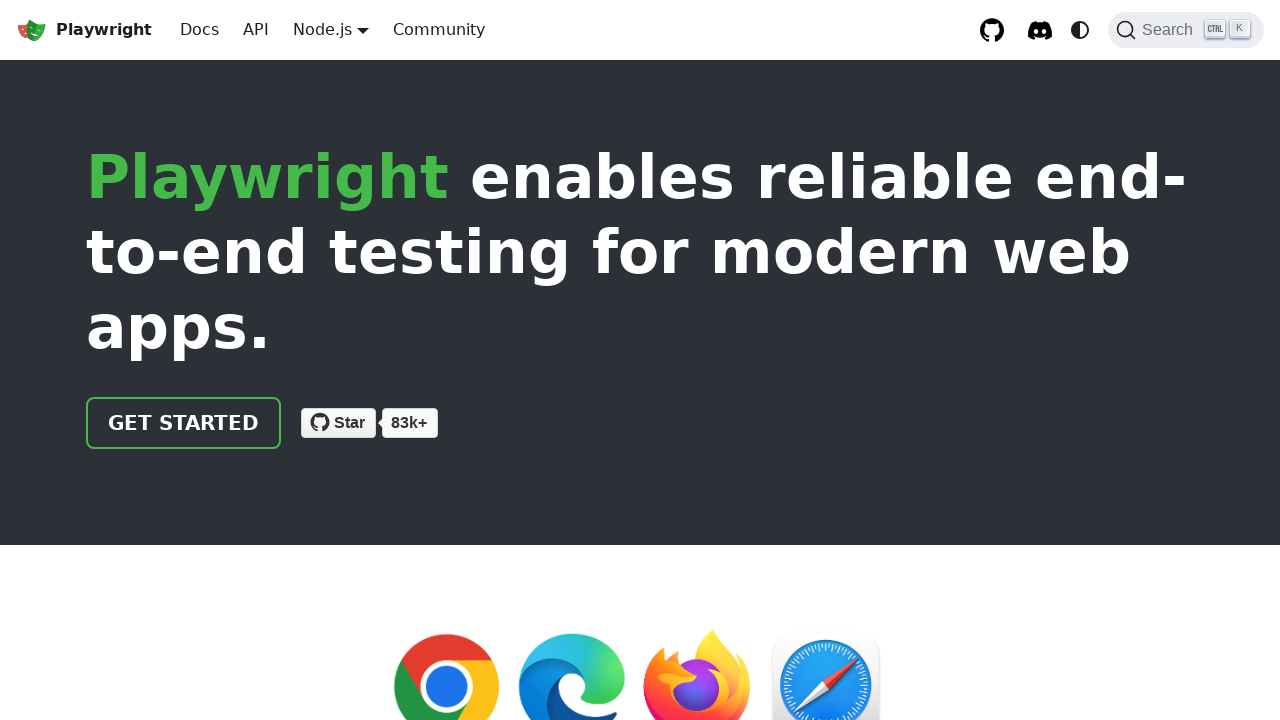

Set up localStorage with recent search query for Release notes
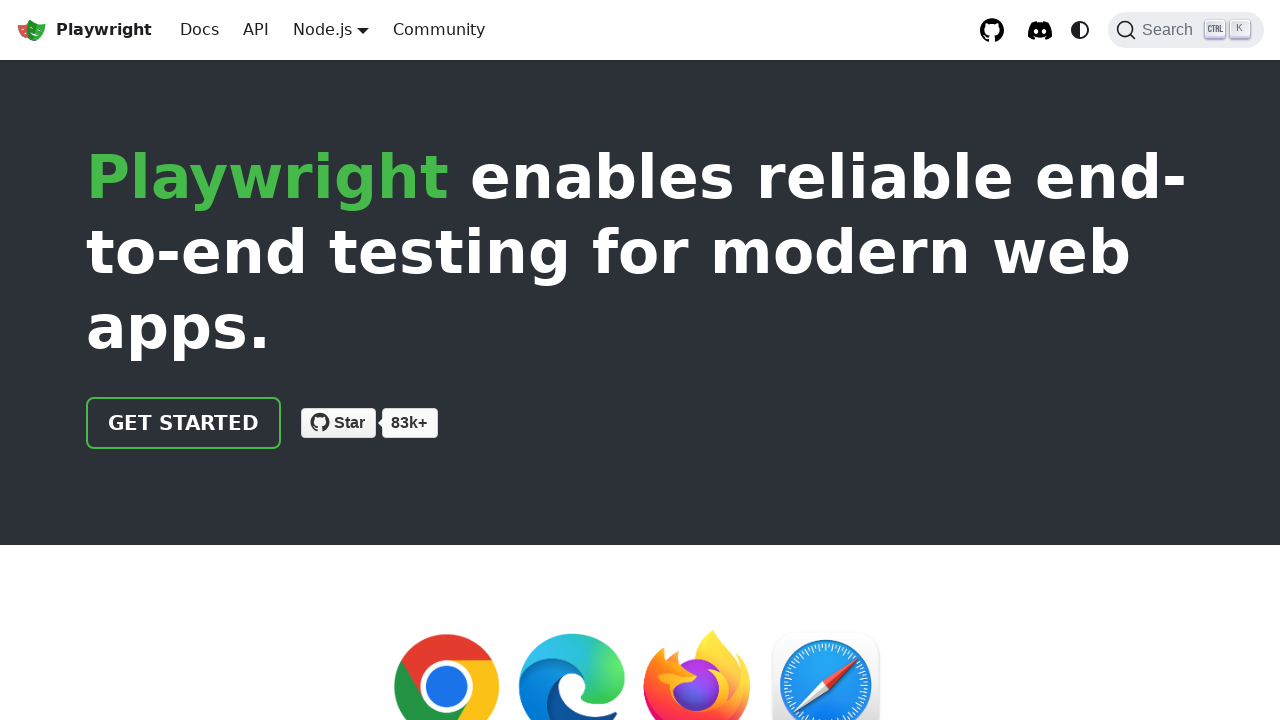

Reloaded page to apply localStorage initialization
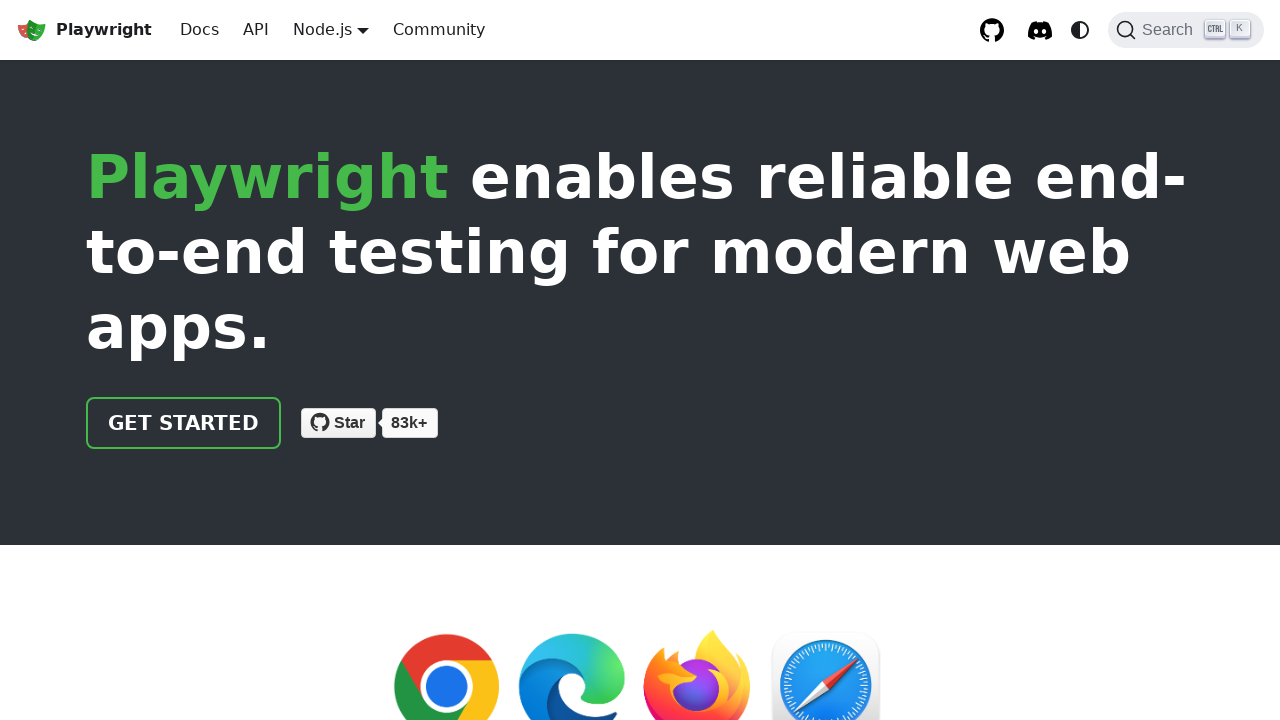

Clicked Search button to open search modal at (1186, 30) on internal:role=button[name="Search"i]
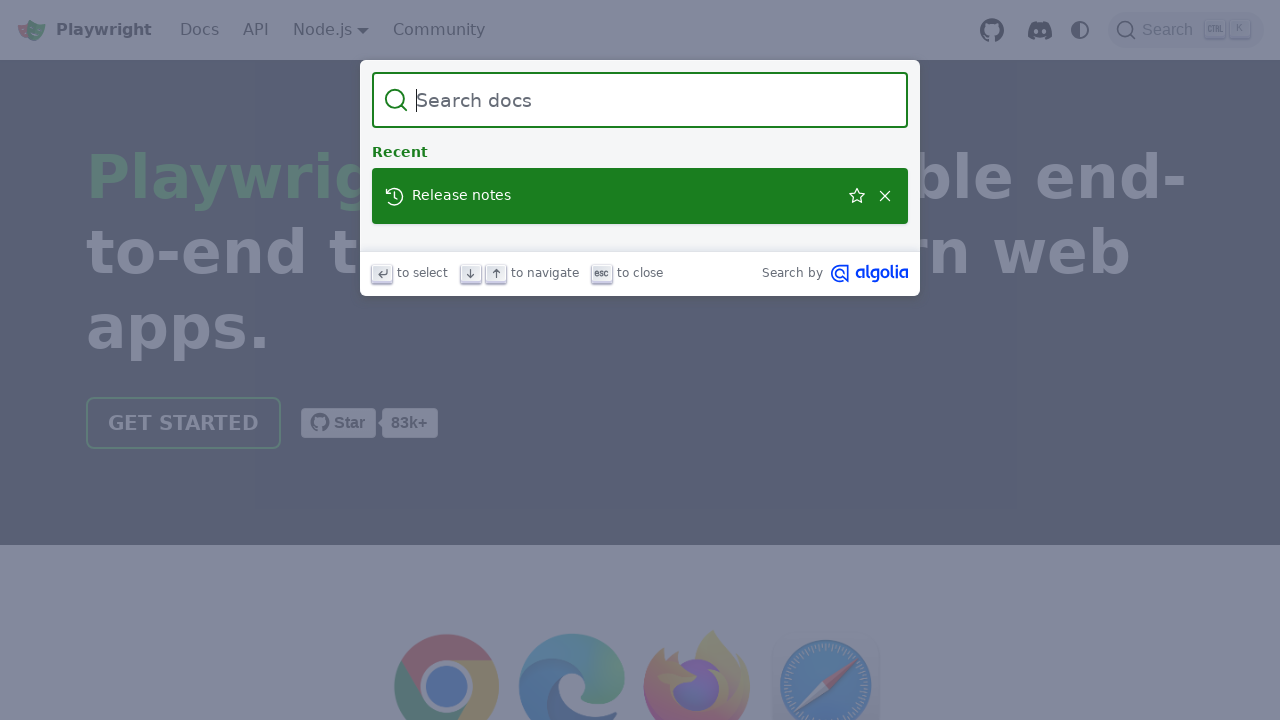

Verified recent search item 'Release notes' is visible in search modal
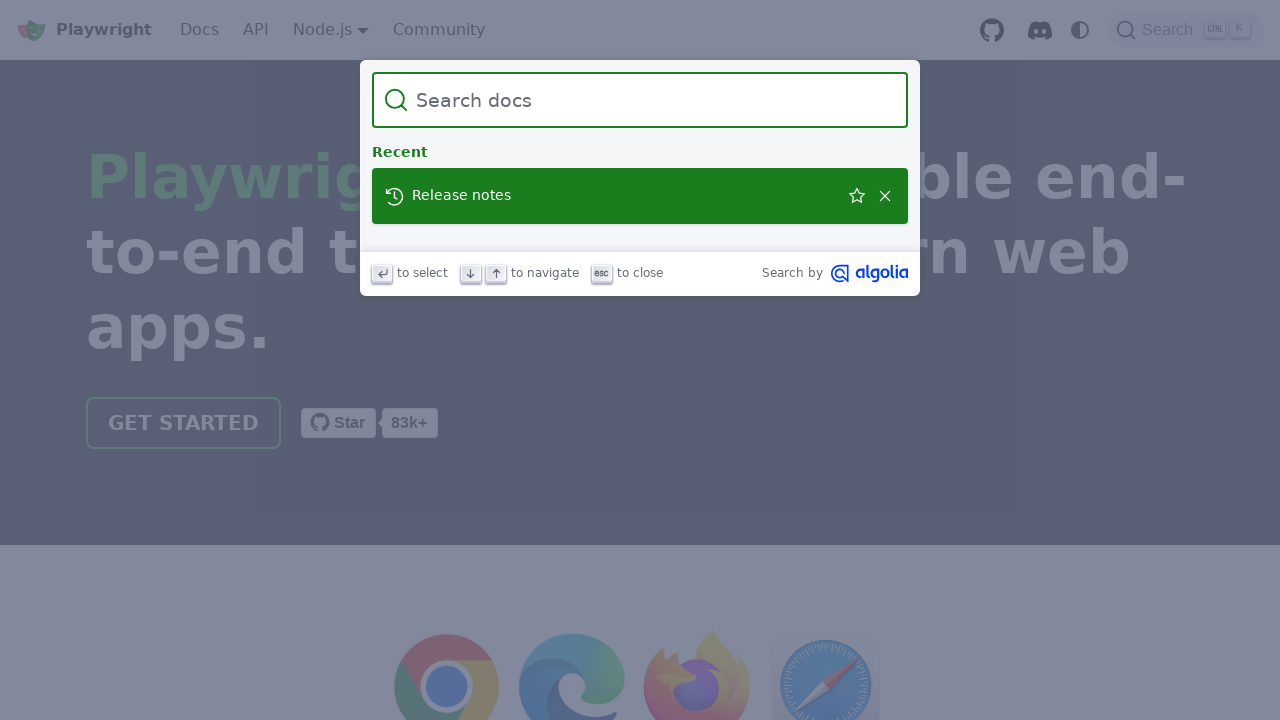

Clicked 'Save this search' button to add Release notes to favorites at (857, 196) on internal:role=button[name="Save this search"i]
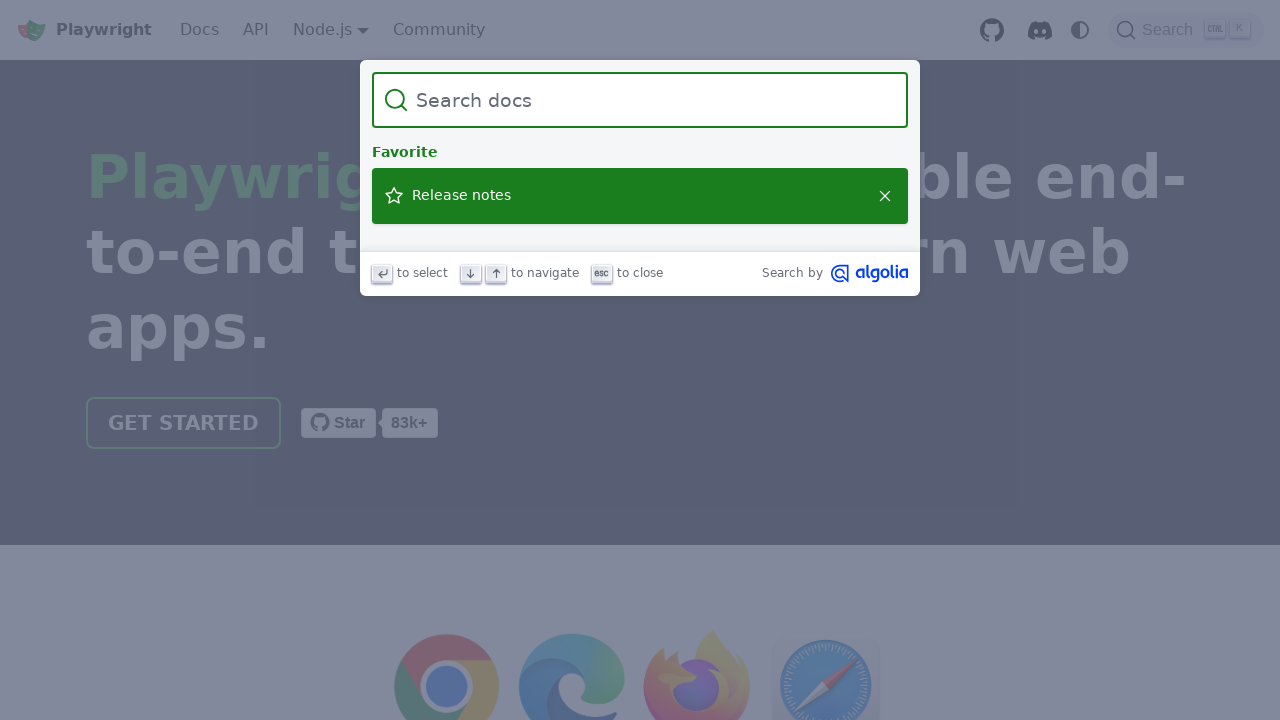

Verified item successfully moved to Favorites section in search modal
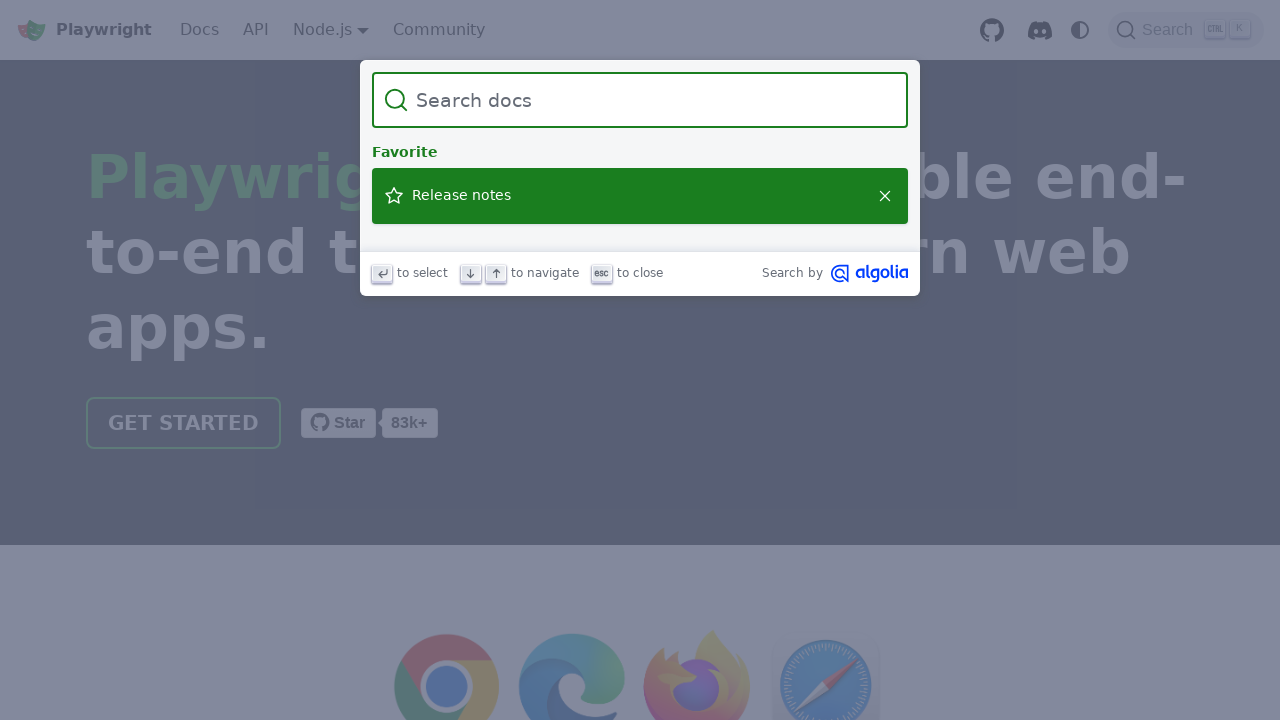

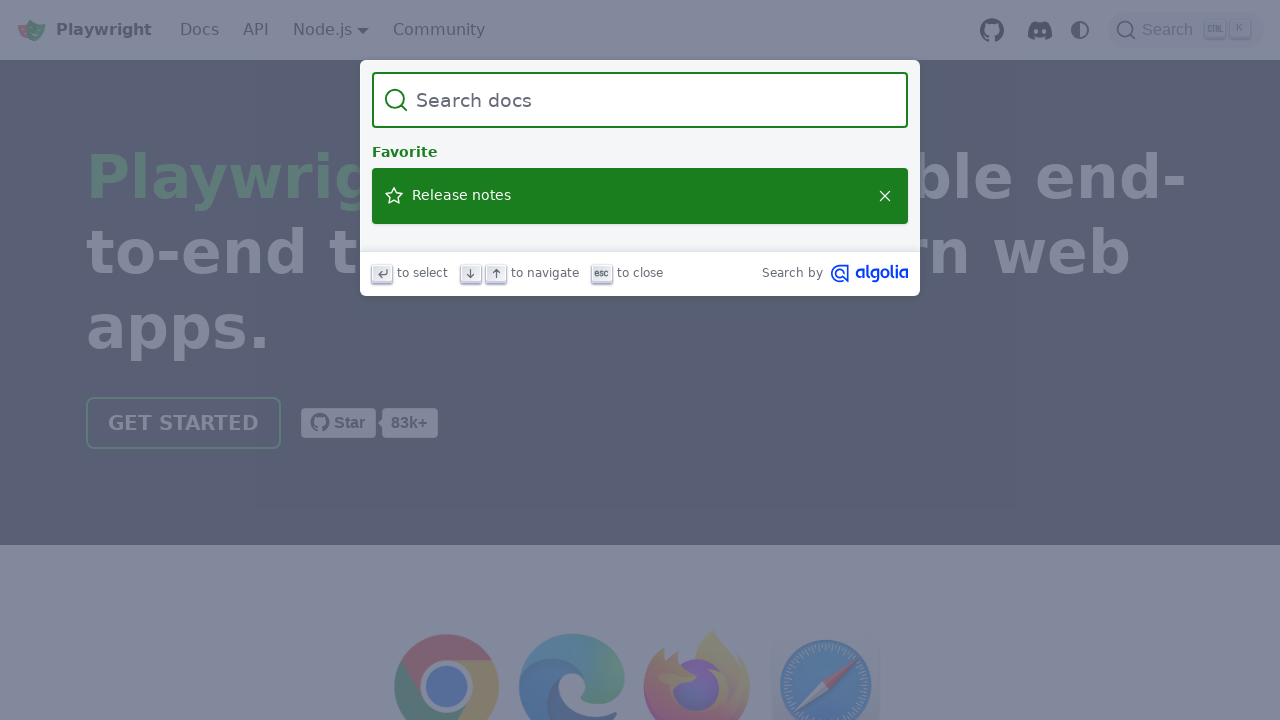